Tests jQuery UI Droppable demo by navigating to the droppable page, performing a drag and drop action within an iframe, then switching back to the main window to click on Demos link

Starting URL: https://jqueryui.com

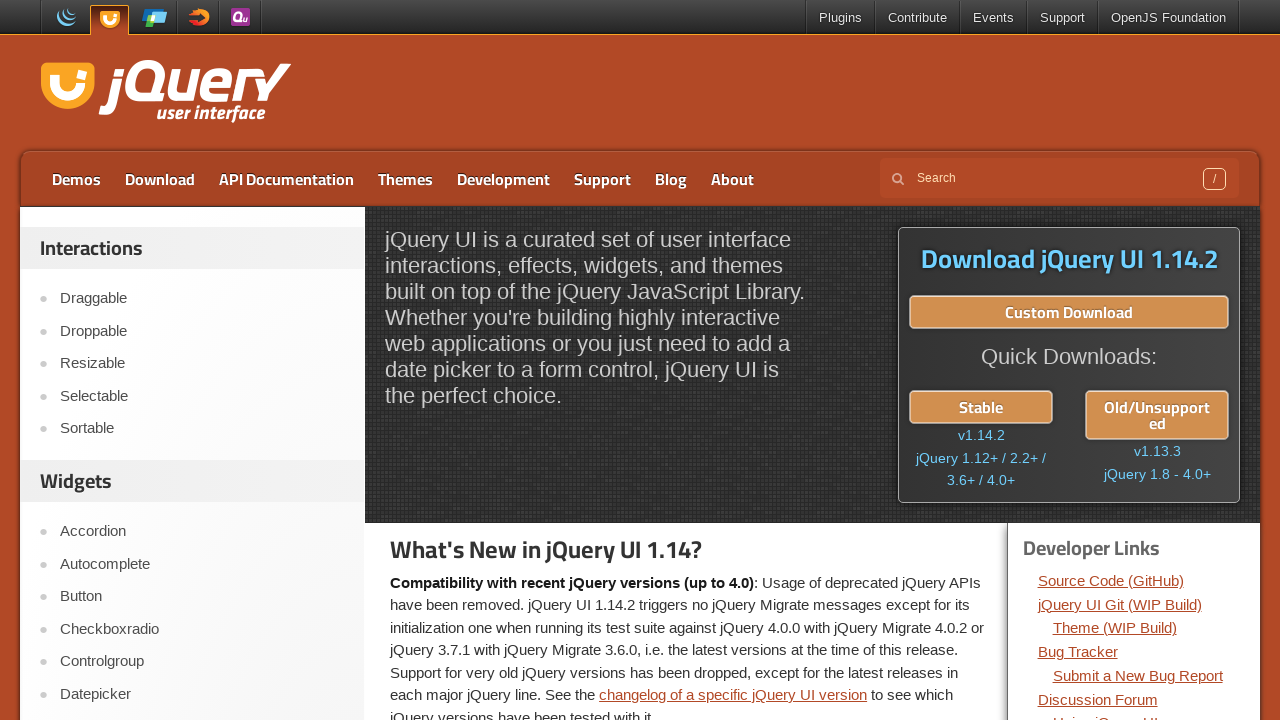

Clicked on Droppable link at (202, 331) on a:text('Droppable')
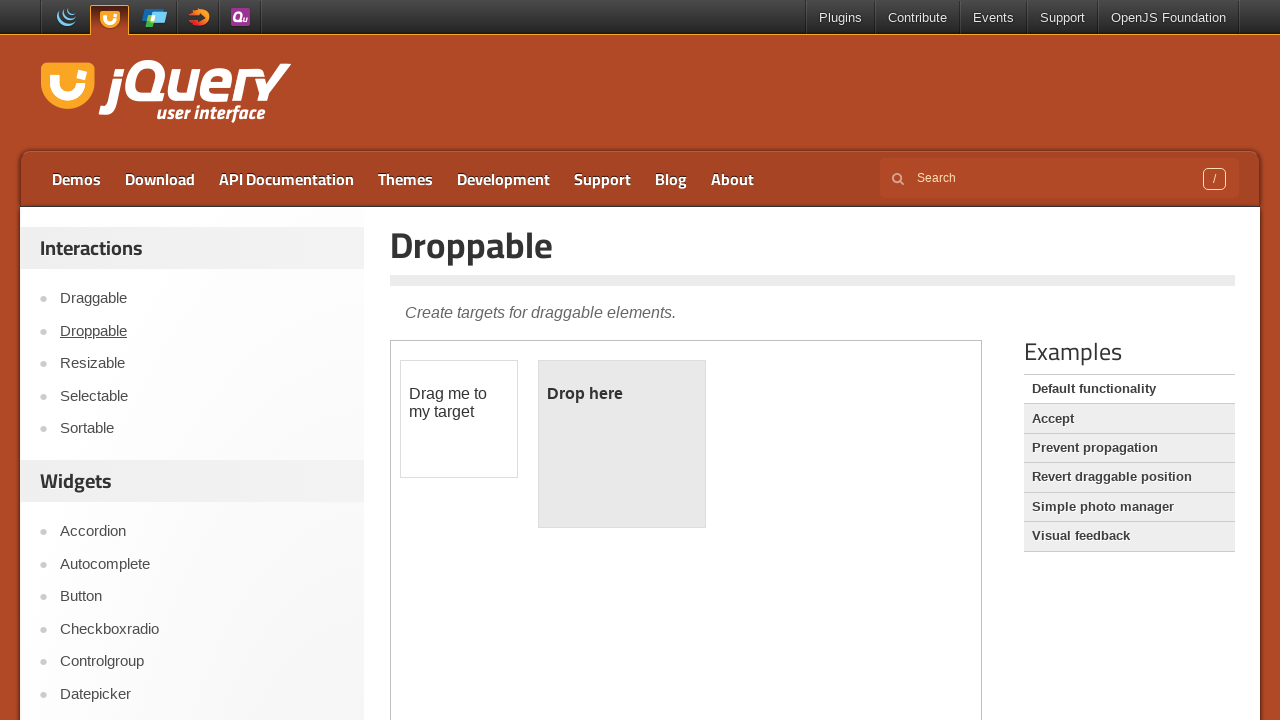

Located demo iframe
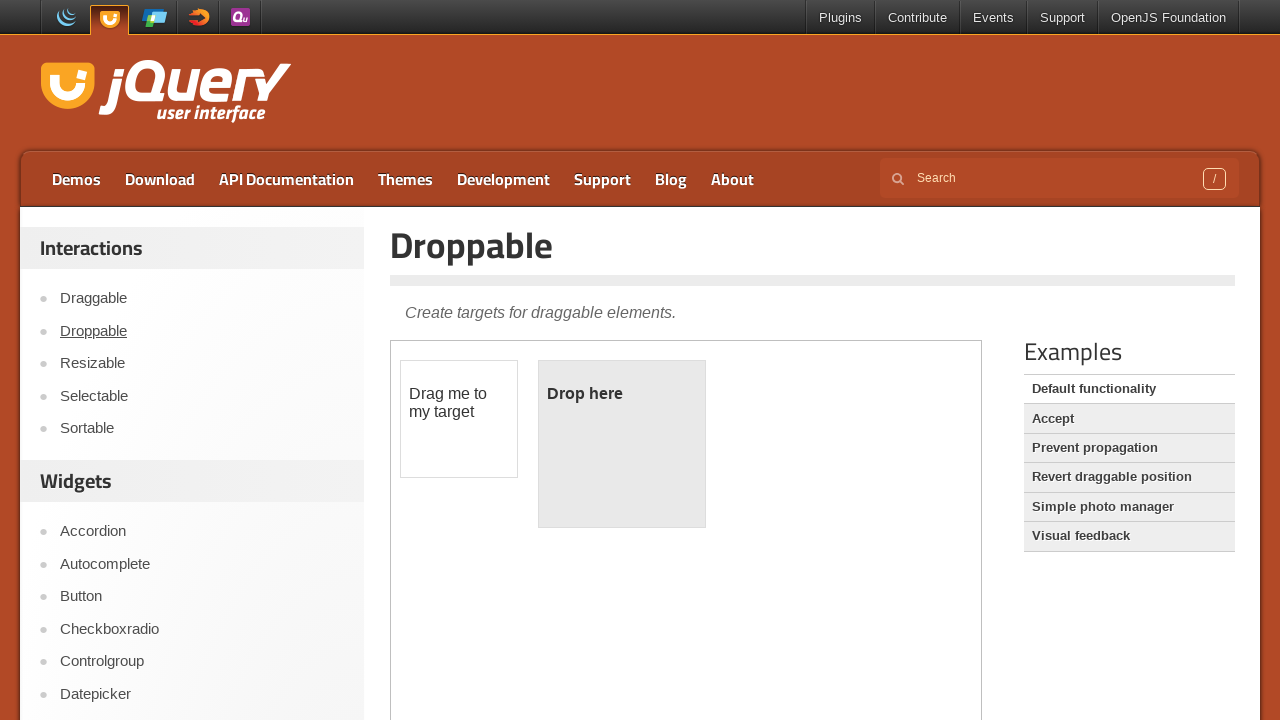

Performed drag and drop operation within iframe at (622, 444)
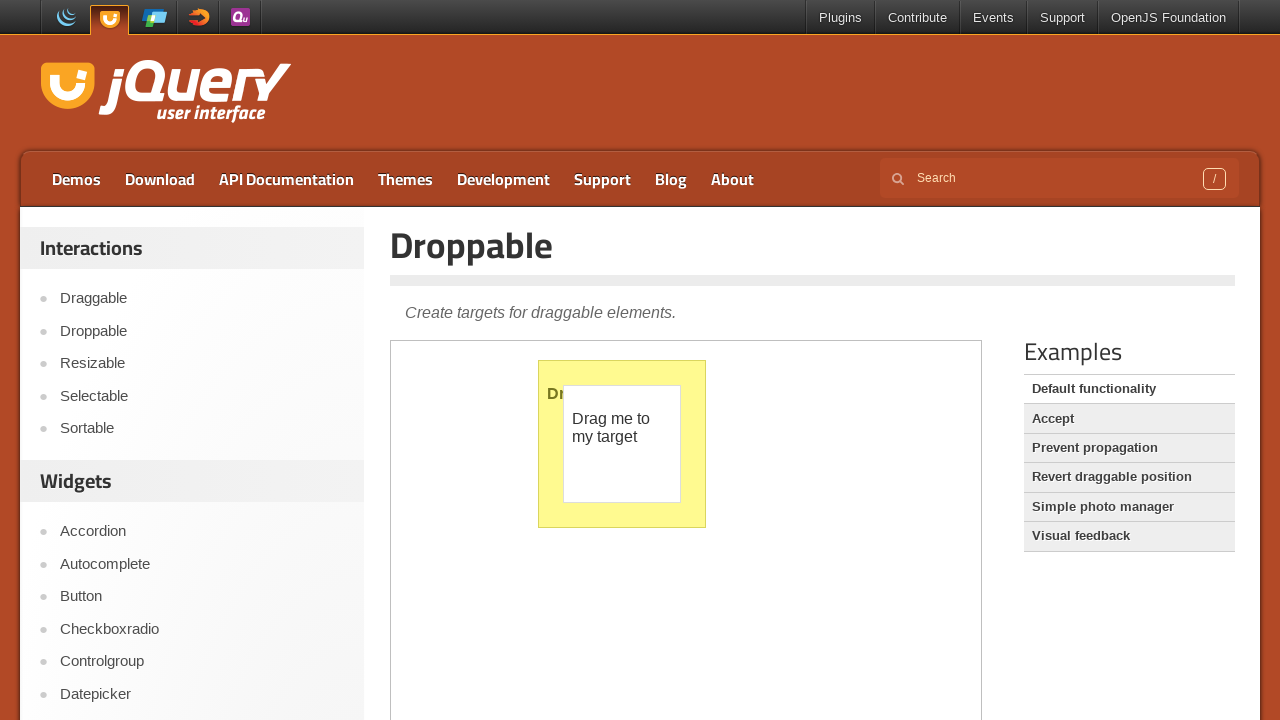

Clicked on Demos link in main window at (76, 179) on a:text('Demos')
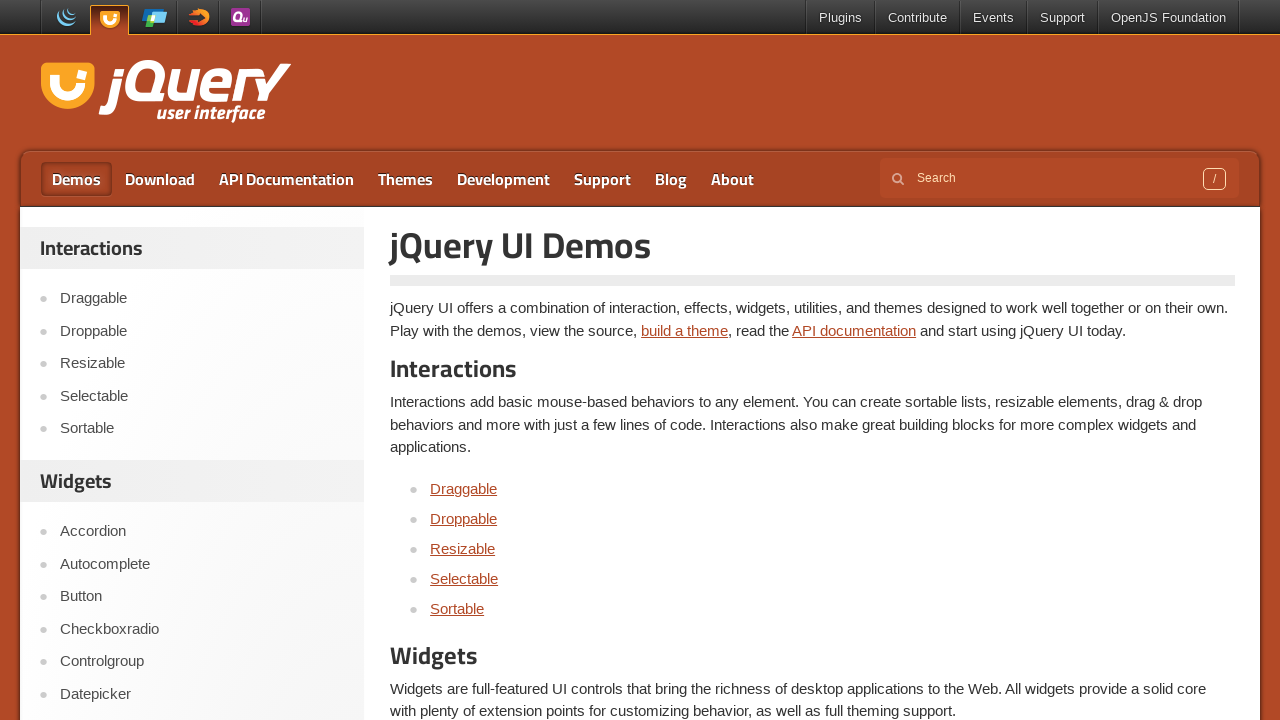

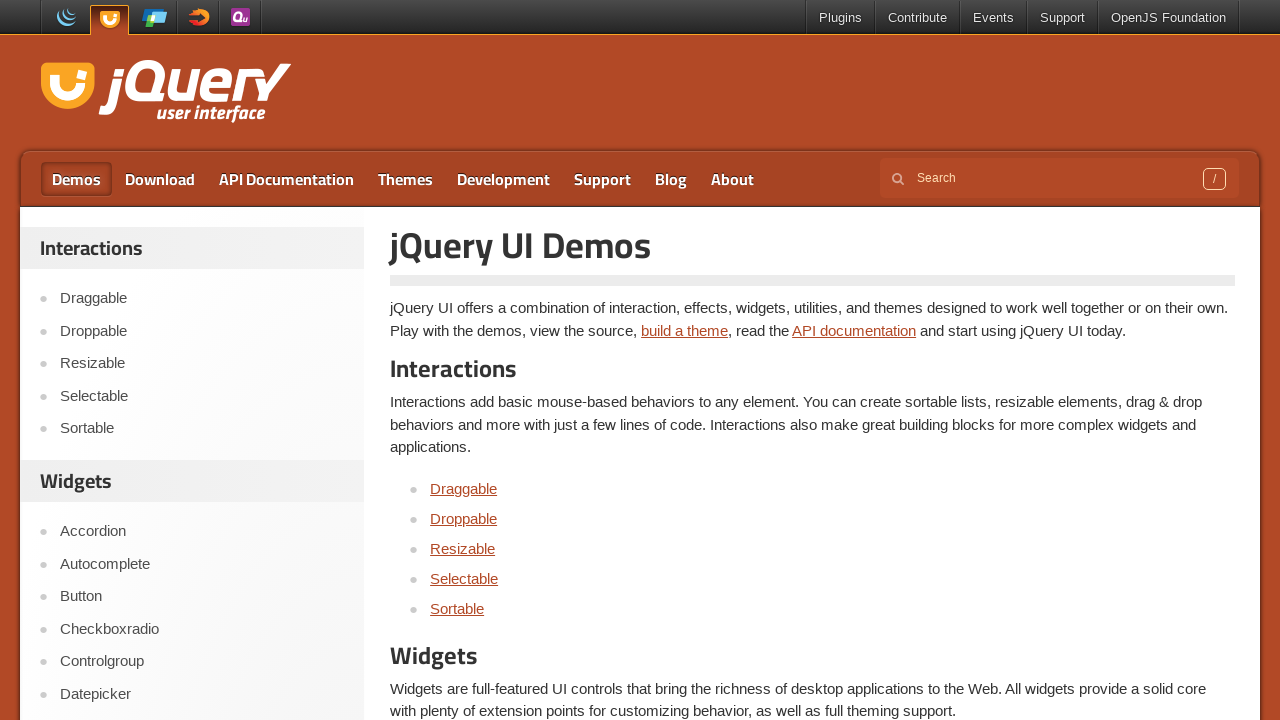